Tests clicking the JS Prompt button, entering text in the prompt dialog, and accepting it

Starting URL: https://the-internet.herokuapp.com/javascript_alerts

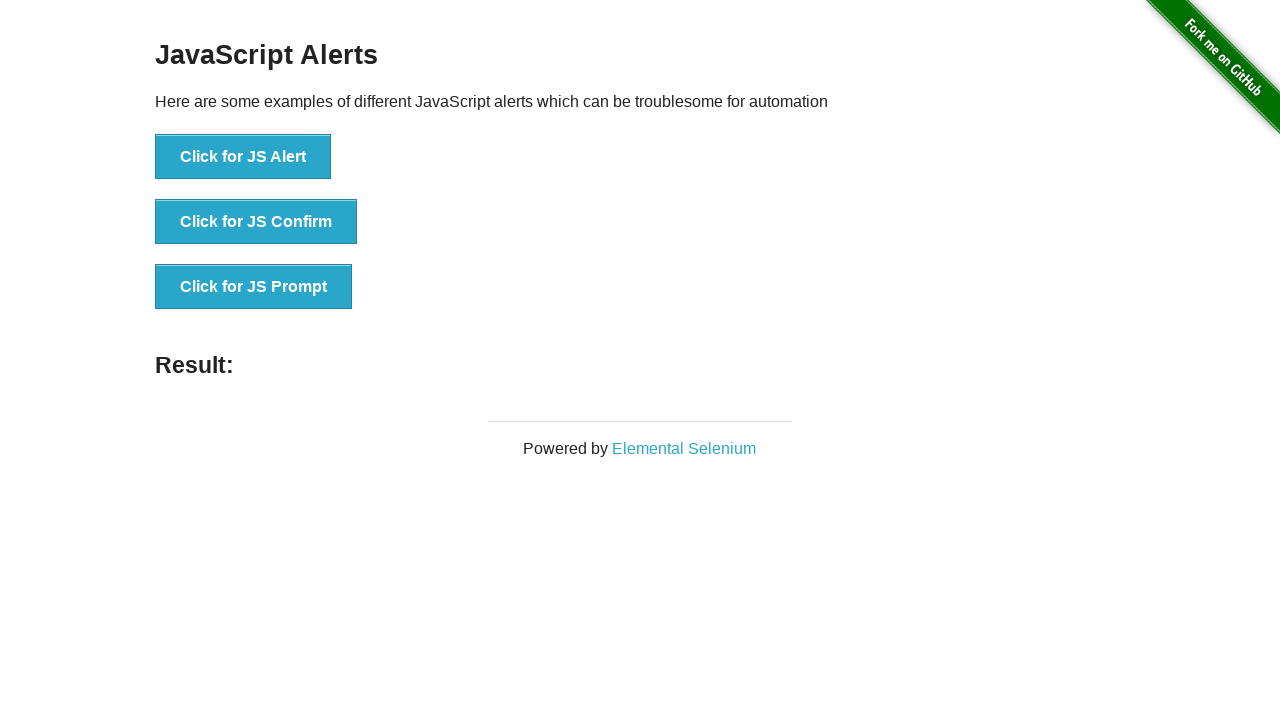

Set up dialog handler to accept prompt with 'Test Message'
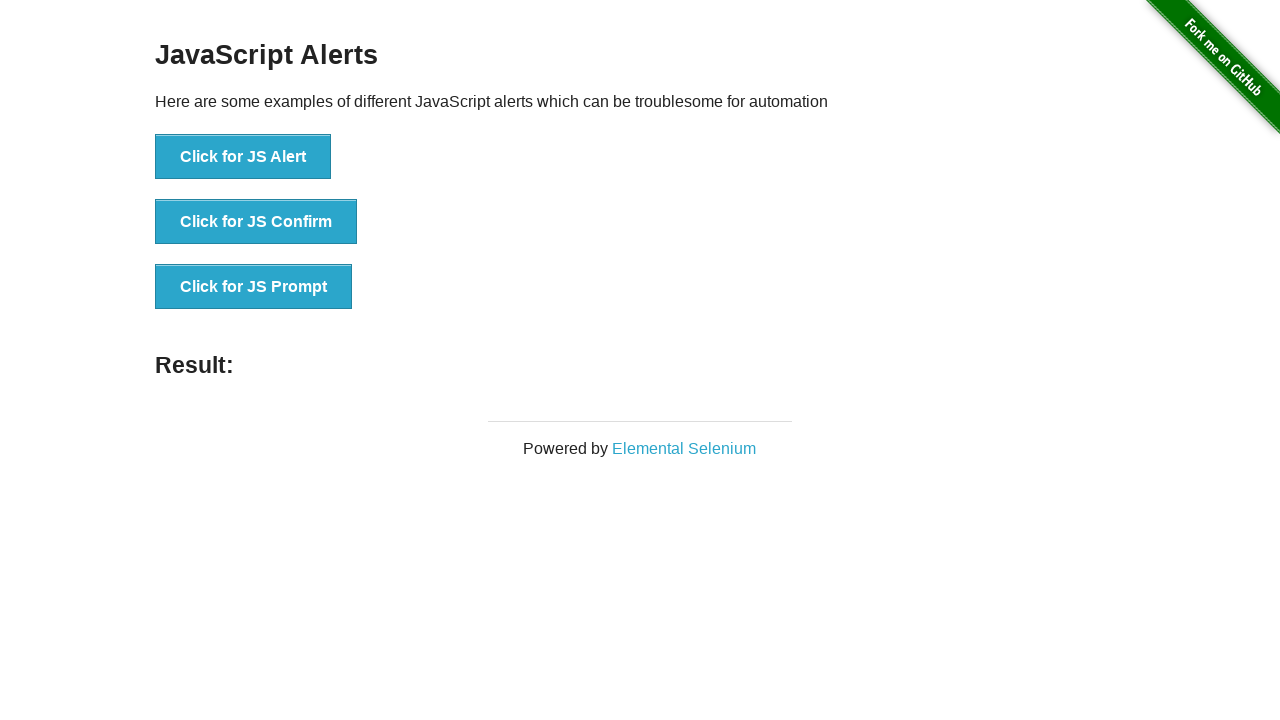

Clicked the JS Prompt button at (254, 287) on button[onclick='jsPrompt()']
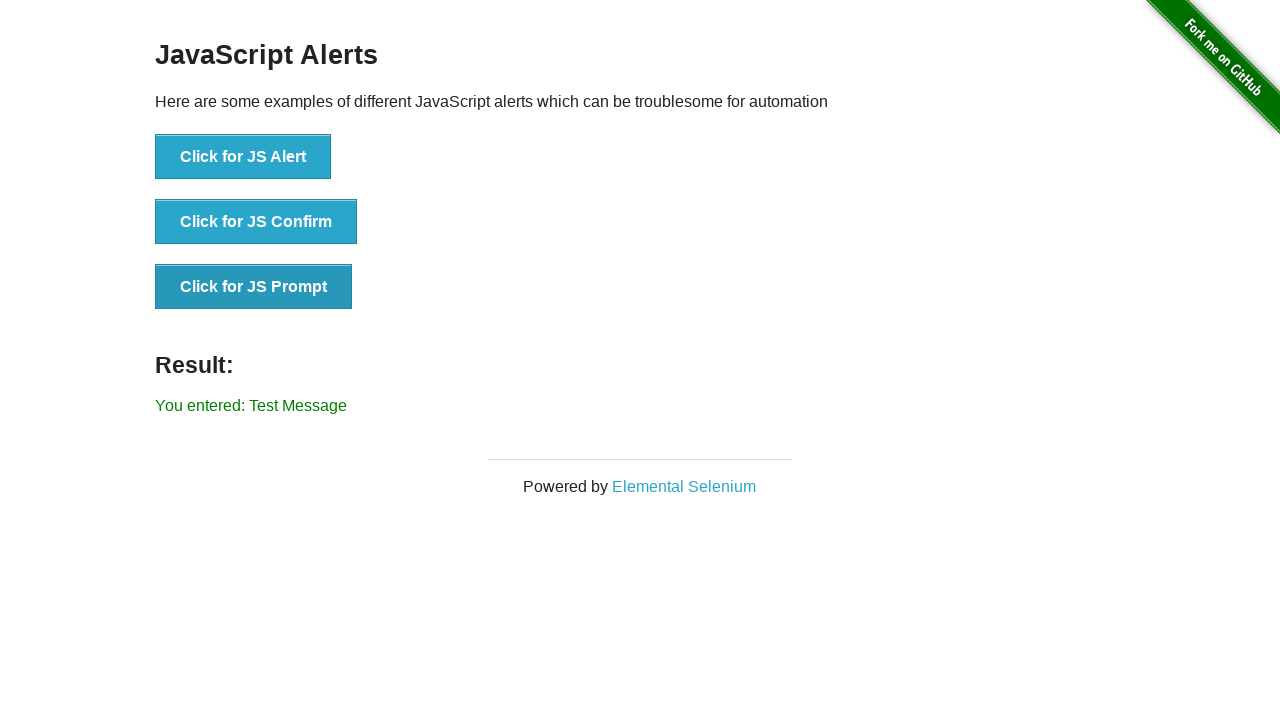

Result message element loaded
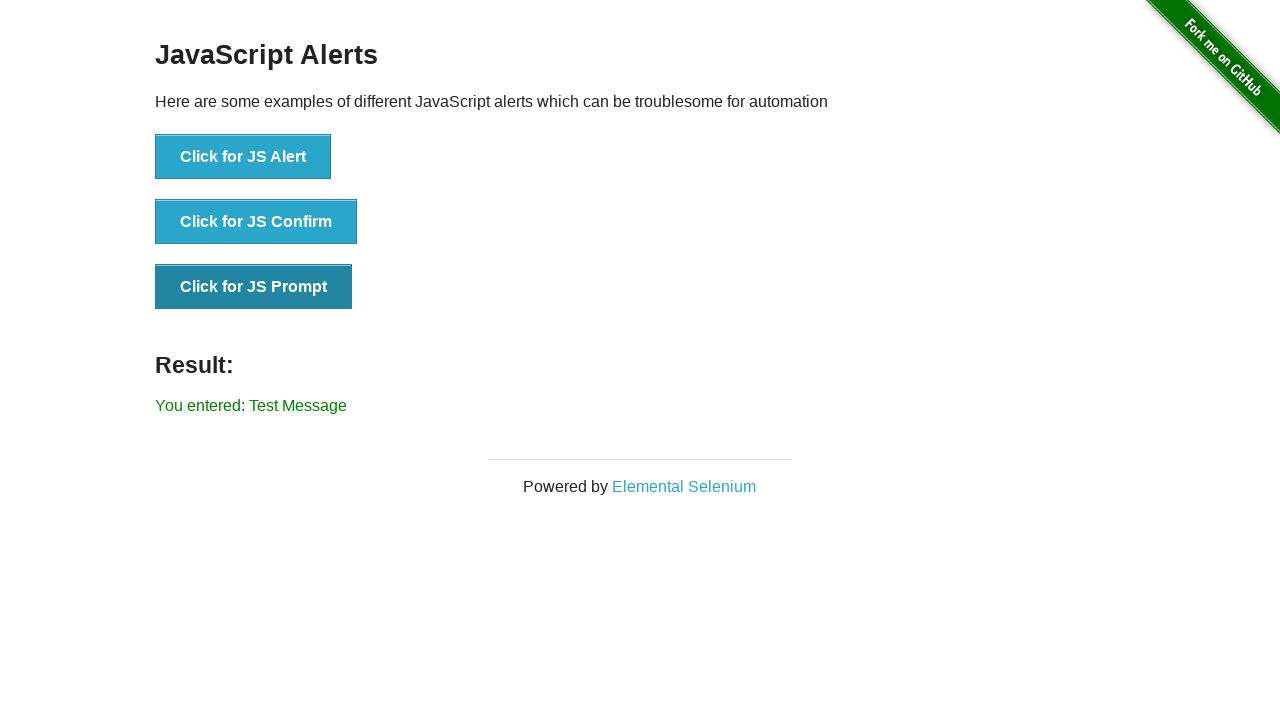

Retrieved result text from page
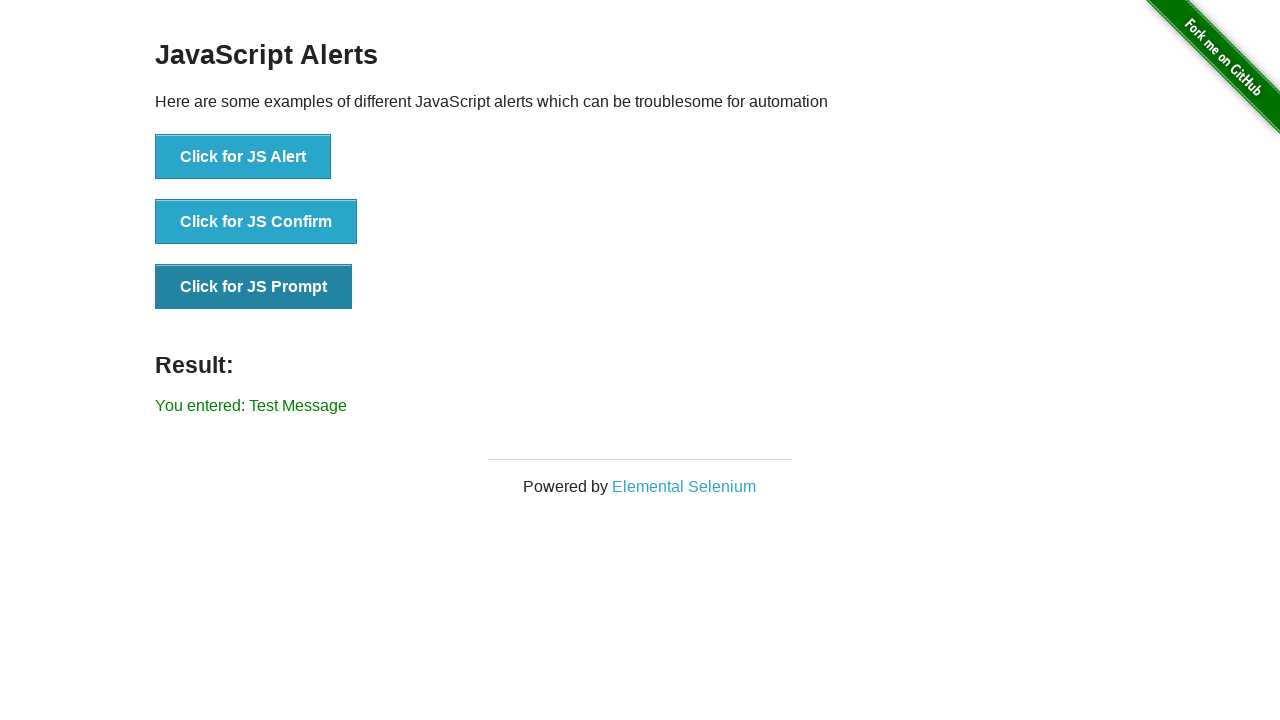

Verified that result text contains 'Test Message'
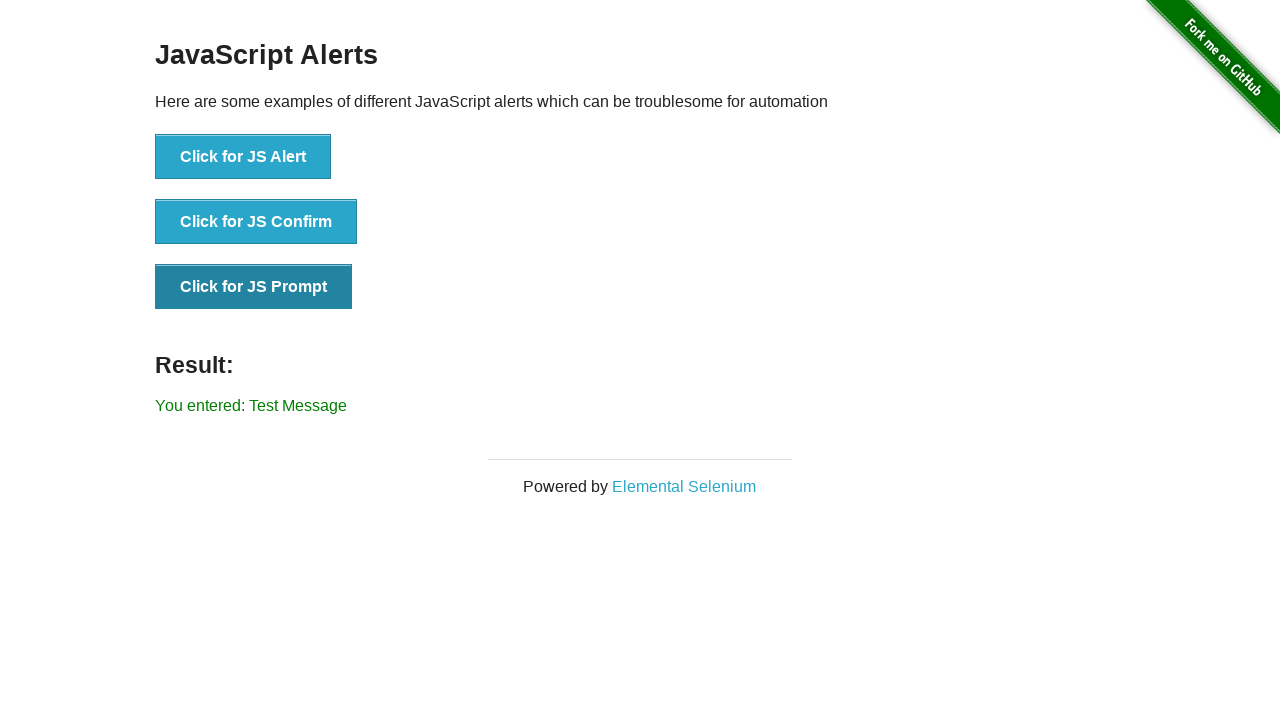

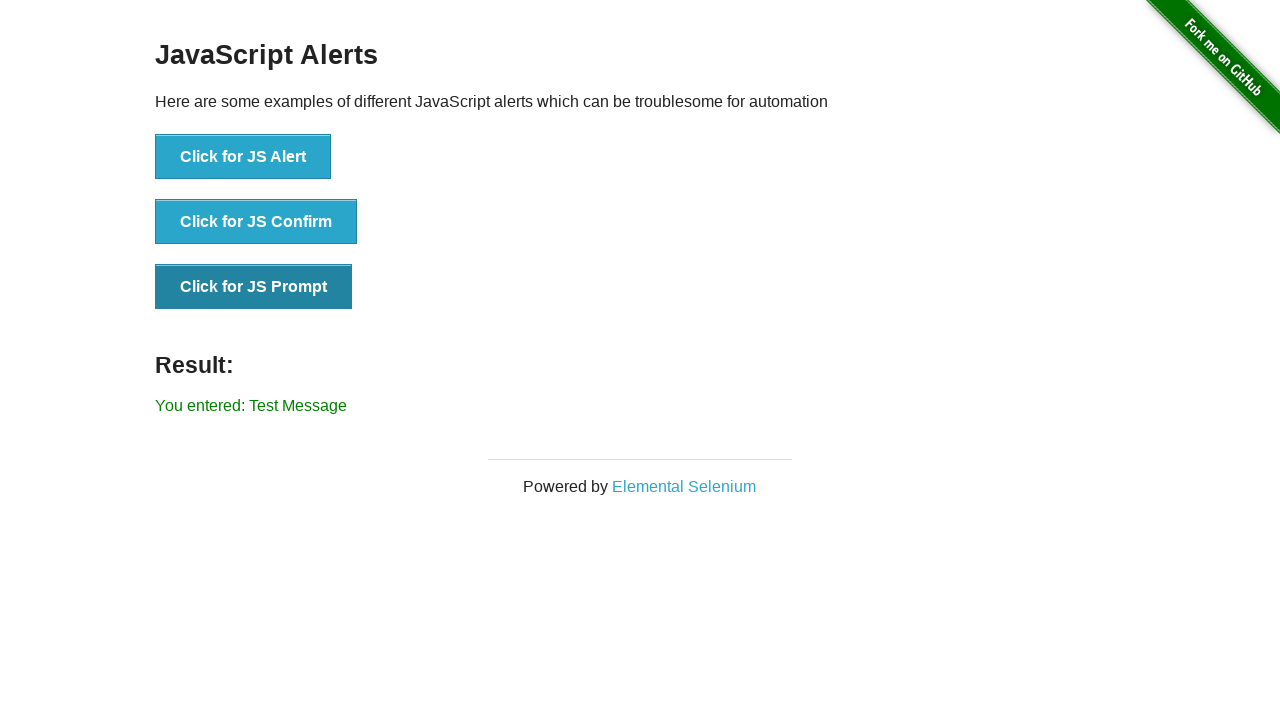